Tests that the Clear completed button displays the correct text when items are completed.

Starting URL: https://demo.playwright.dev/todomvc

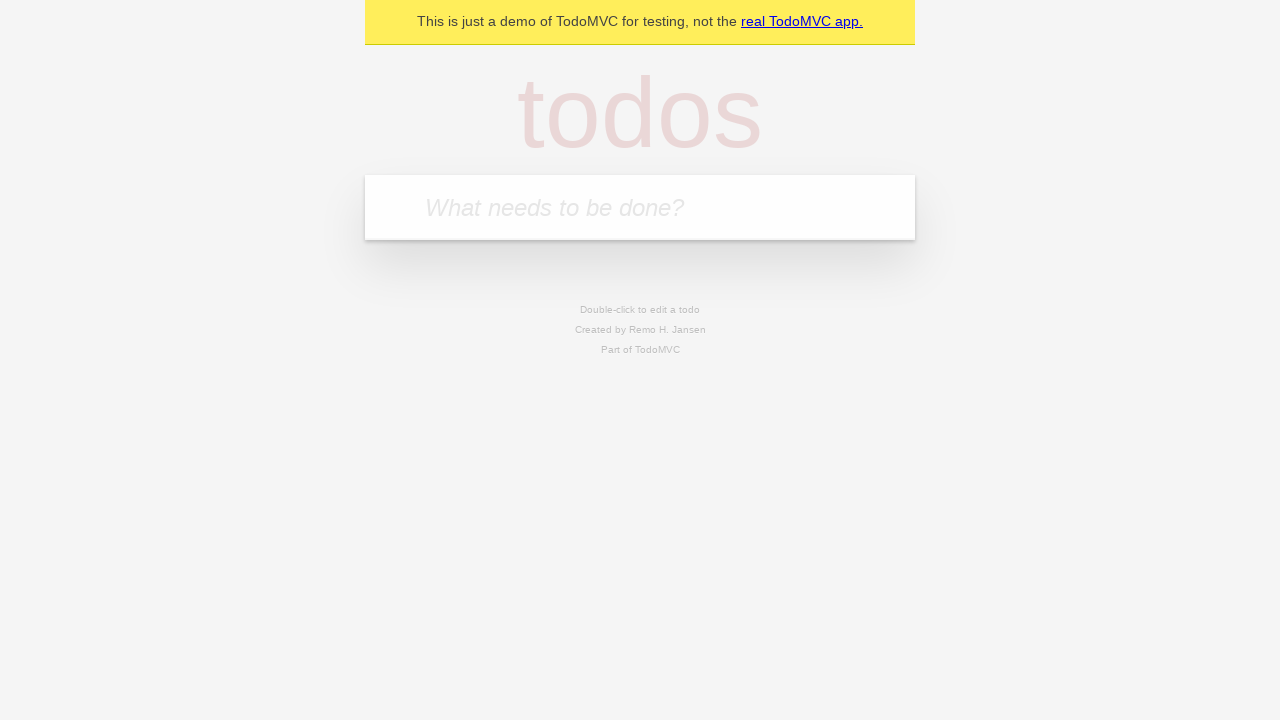

Filled todo input with 'buy some cheese' on internal:attr=[placeholder="What needs to be done?"i]
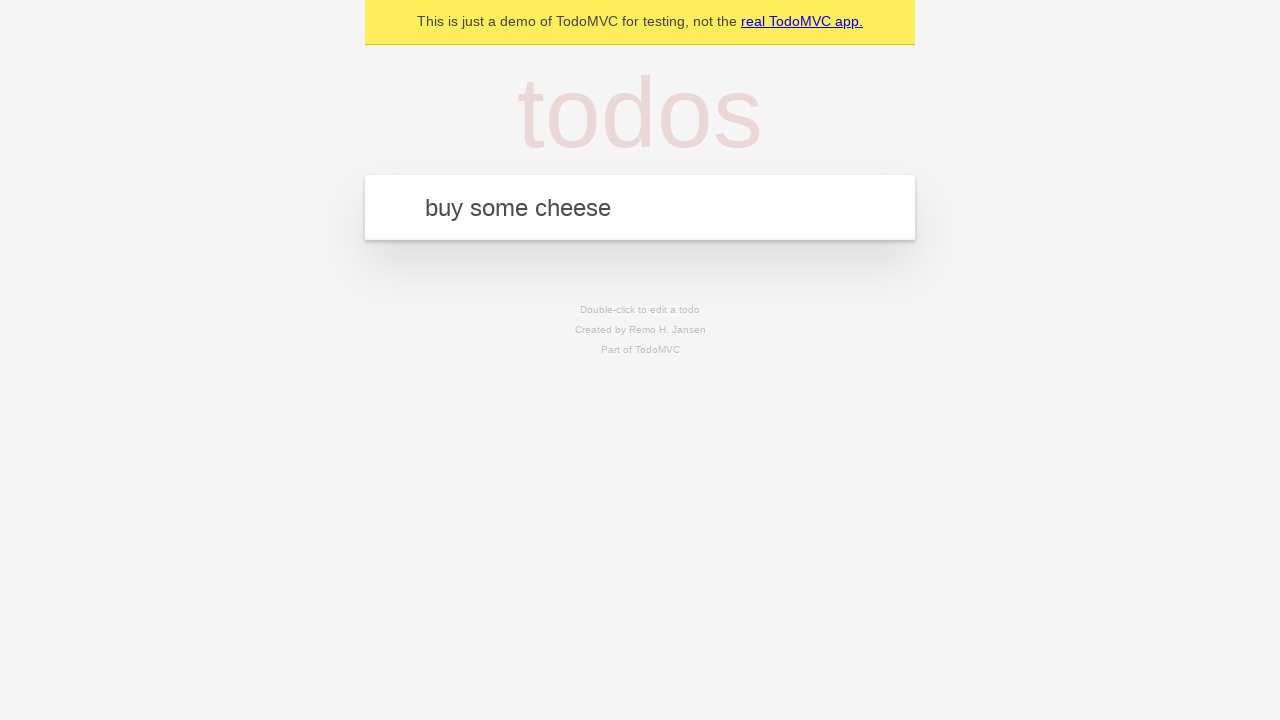

Pressed Enter to add 'buy some cheese' todo on internal:attr=[placeholder="What needs to be done?"i]
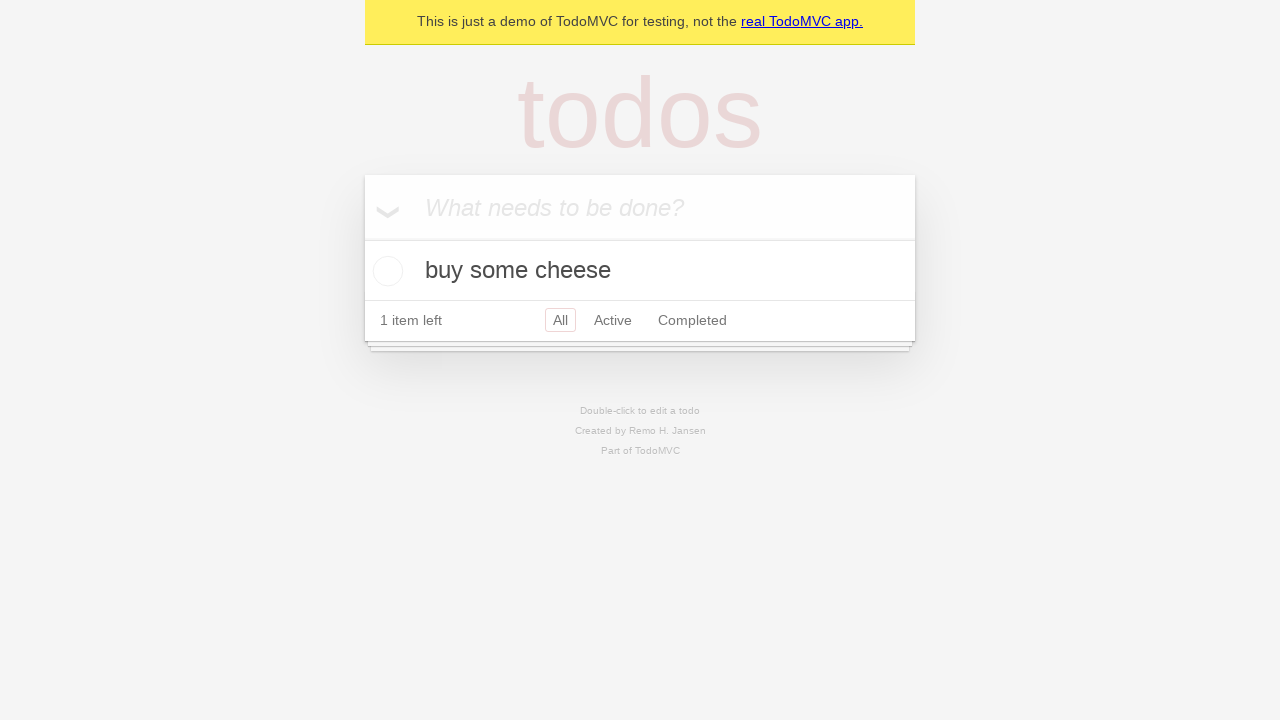

Filled todo input with 'feed the cat' on internal:attr=[placeholder="What needs to be done?"i]
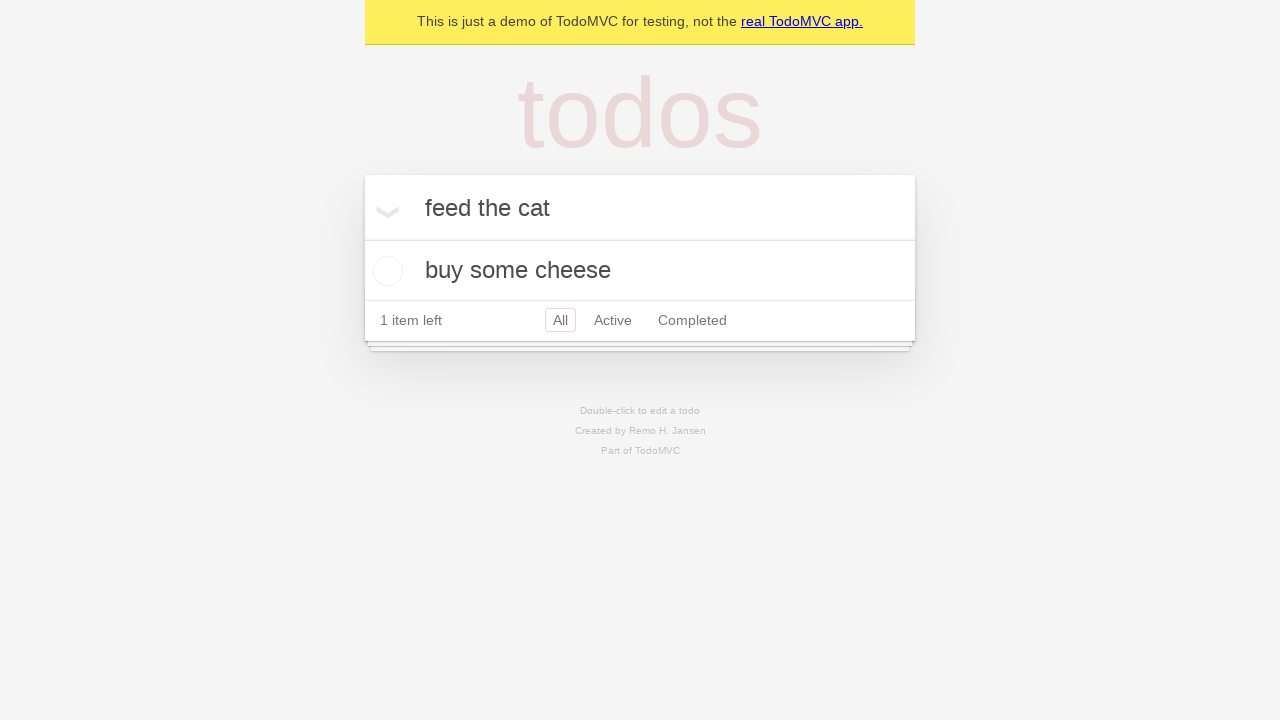

Pressed Enter to add 'feed the cat' todo on internal:attr=[placeholder="What needs to be done?"i]
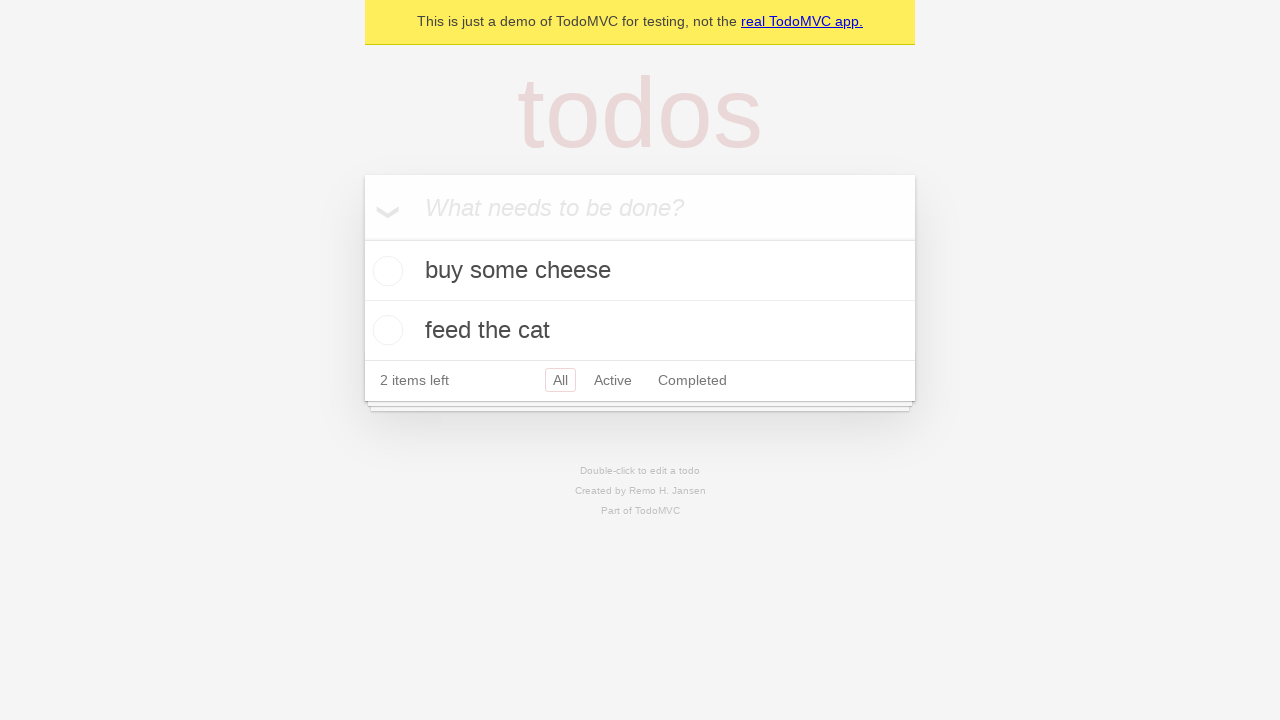

Filled todo input with 'book a doctors appointment' on internal:attr=[placeholder="What needs to be done?"i]
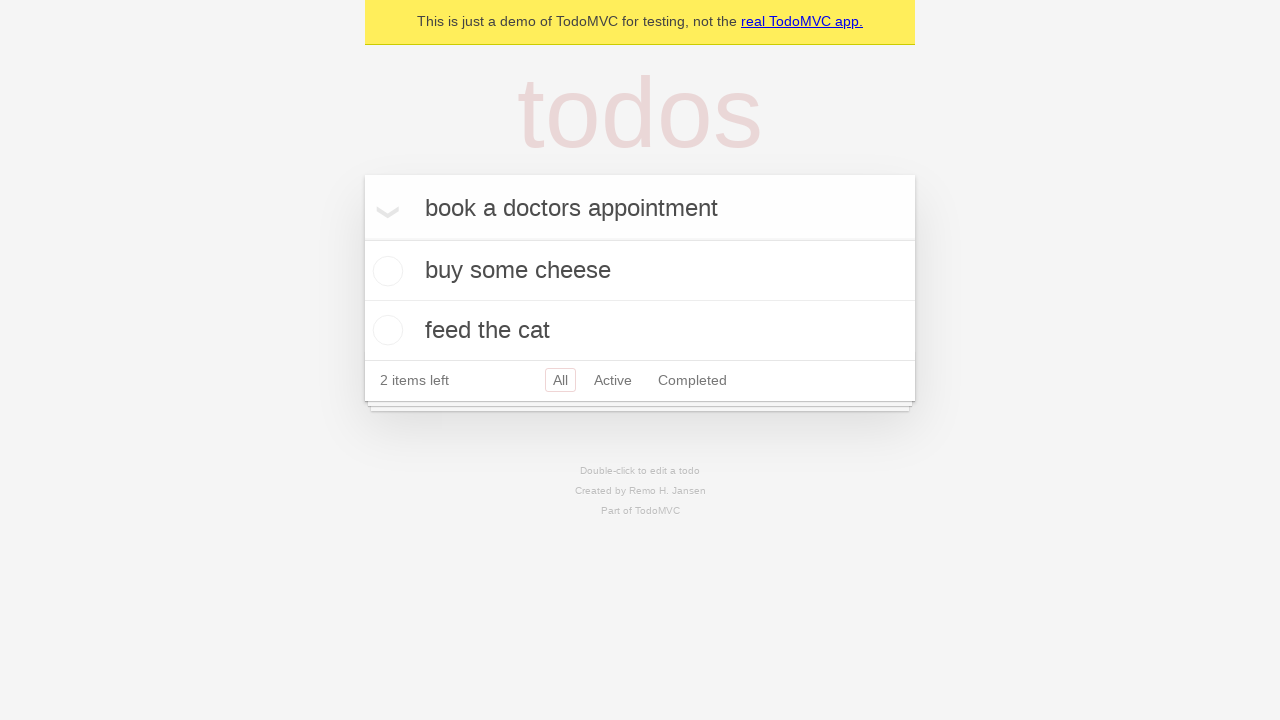

Pressed Enter to add 'book a doctors appointment' todo on internal:attr=[placeholder="What needs to be done?"i]
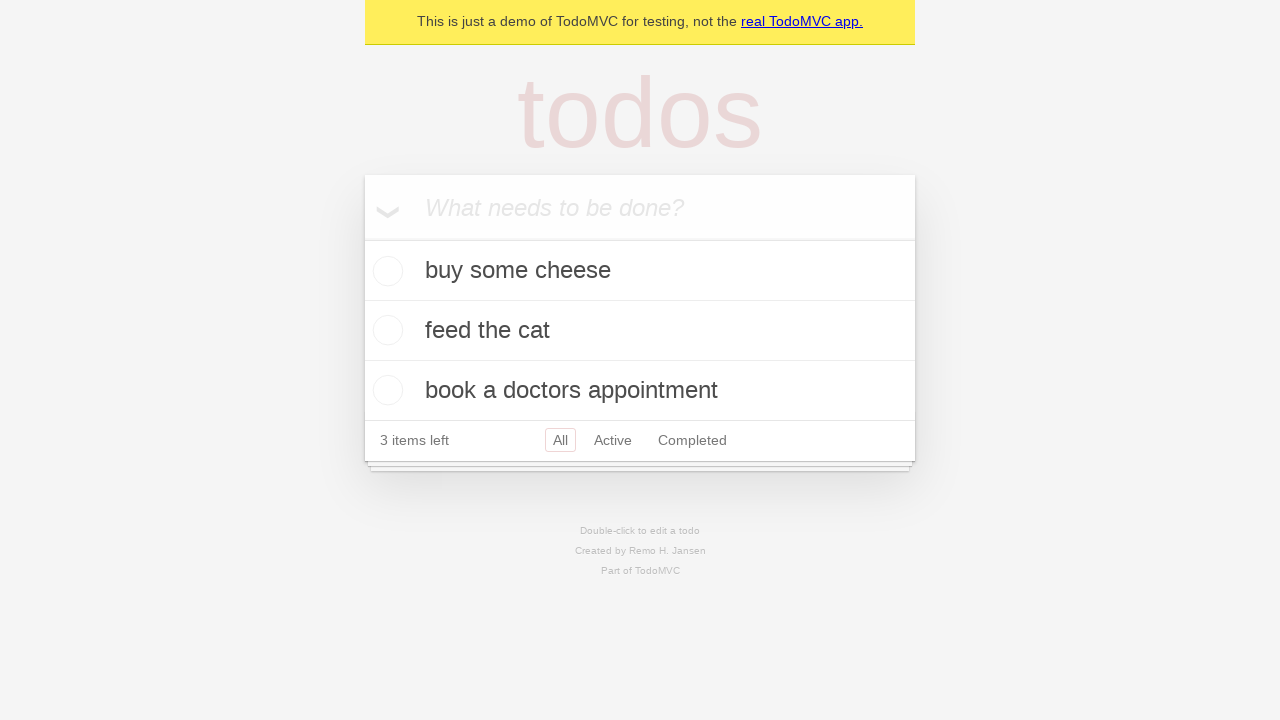

Checked the first todo item as completed at (385, 271) on .todo-list li .toggle >> nth=0
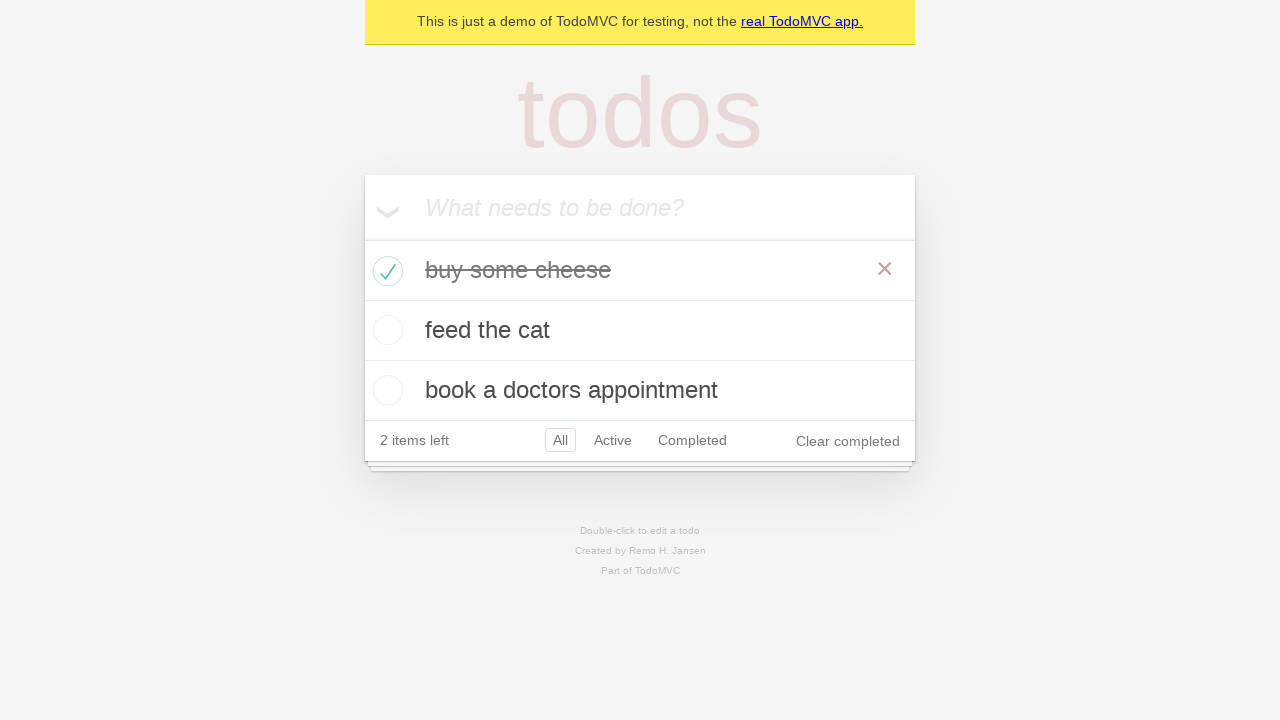

Clear completed button appeared and is visible
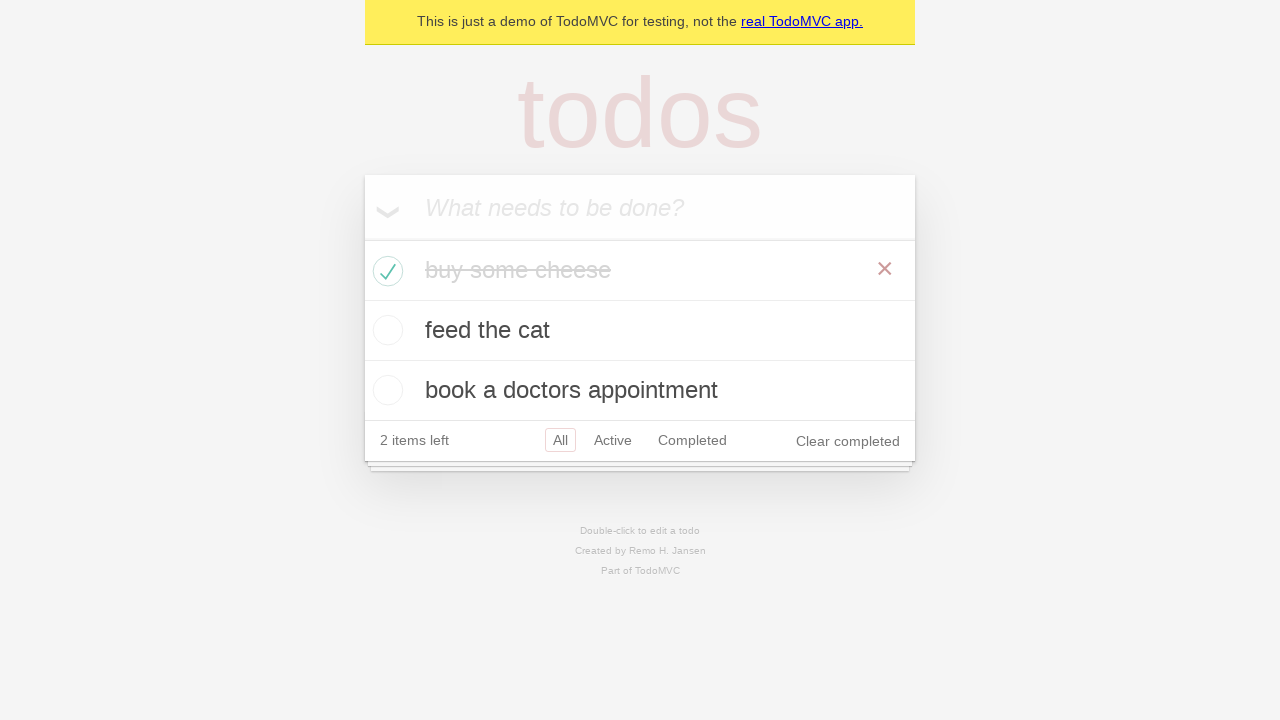

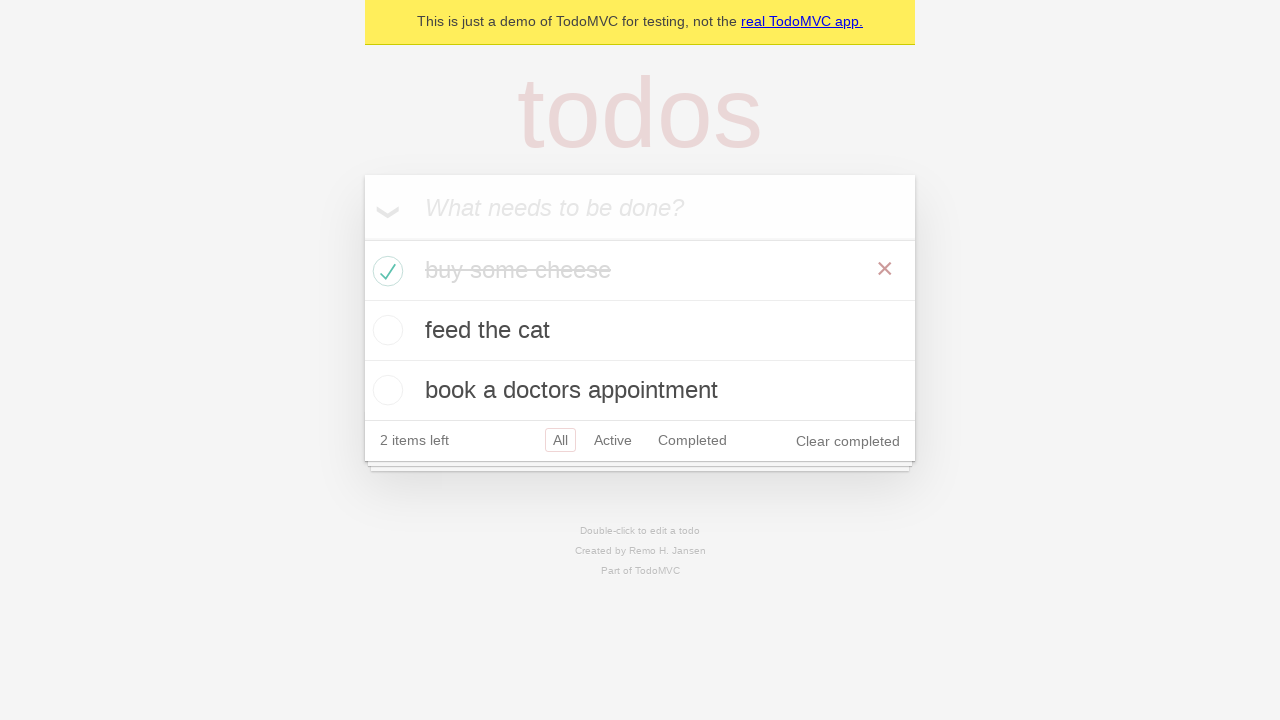